Navigates to the WebdriverIO homepage and verifies that the page has the expected title containing information about Selenium 2.0 javascript bindings.

Starting URL: http://webdriver.io

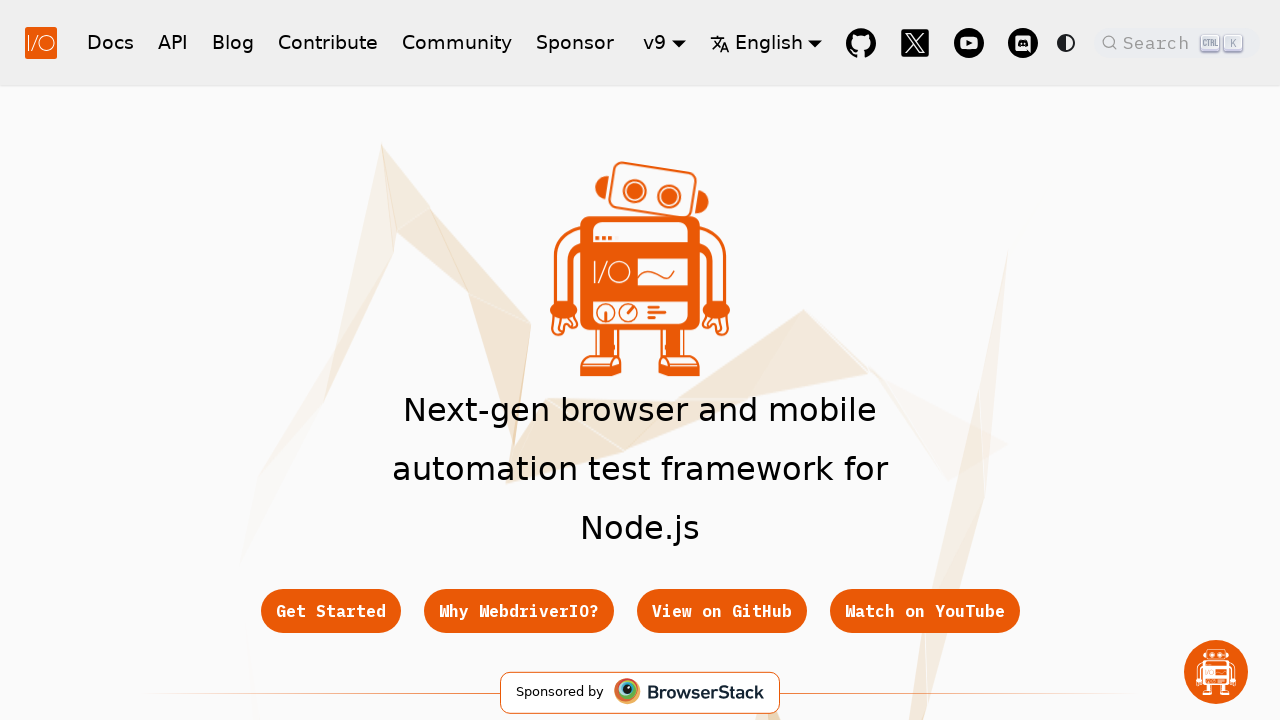

Waited for page to reach domcontentloaded state
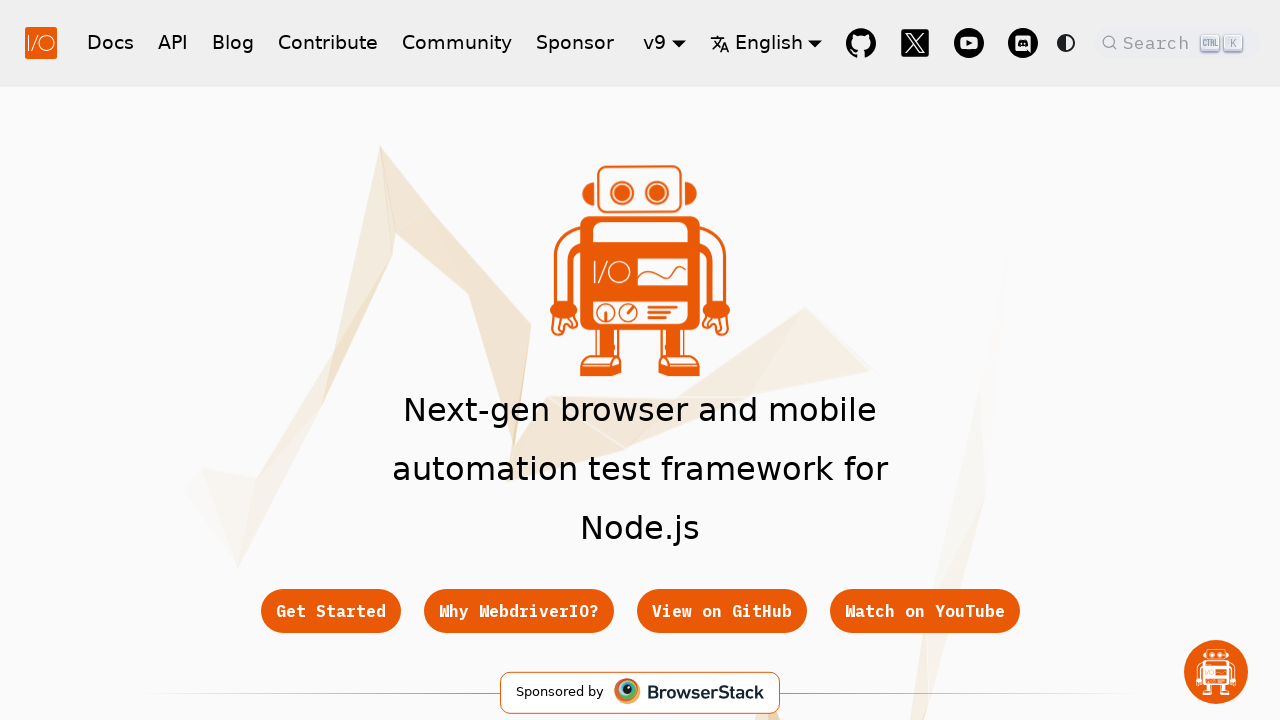

Retrieved page title: WebdriverIO · Next-gen browser and mobile automation test framework for Node.js | WebdriverIO
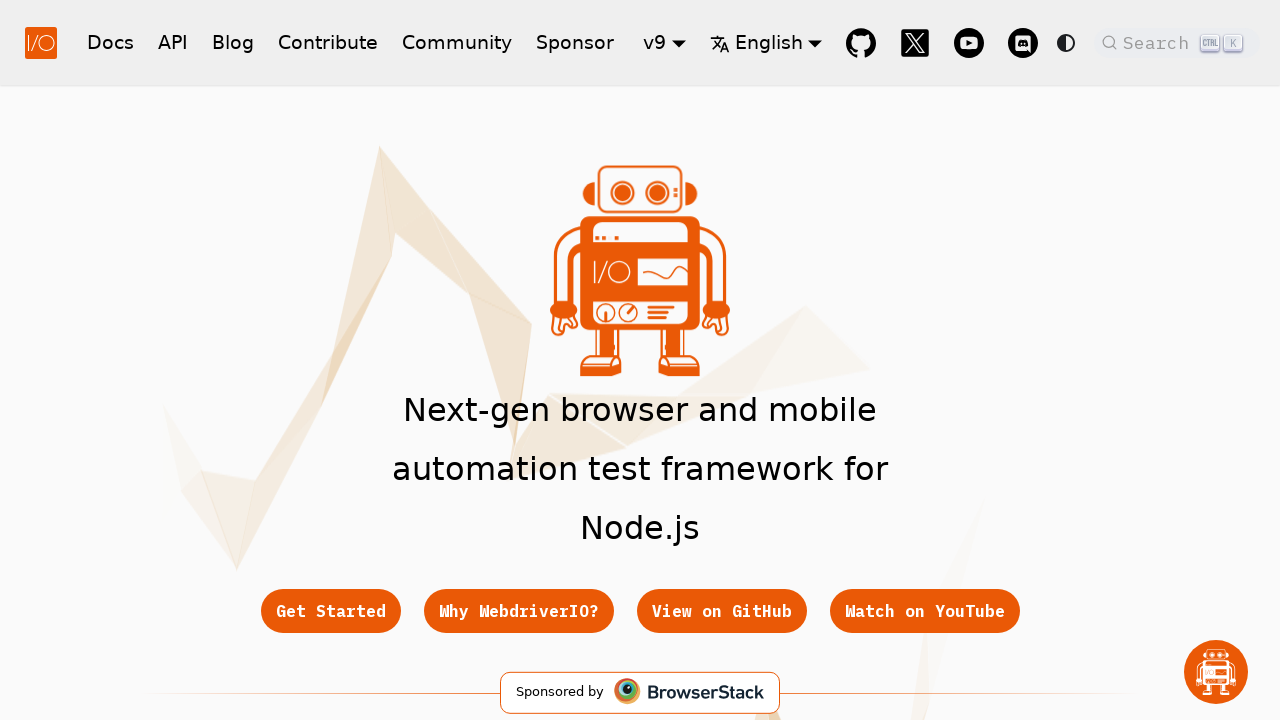

Verified page title contains expected WebdriverIO content about Selenium 2.0 javascript bindings
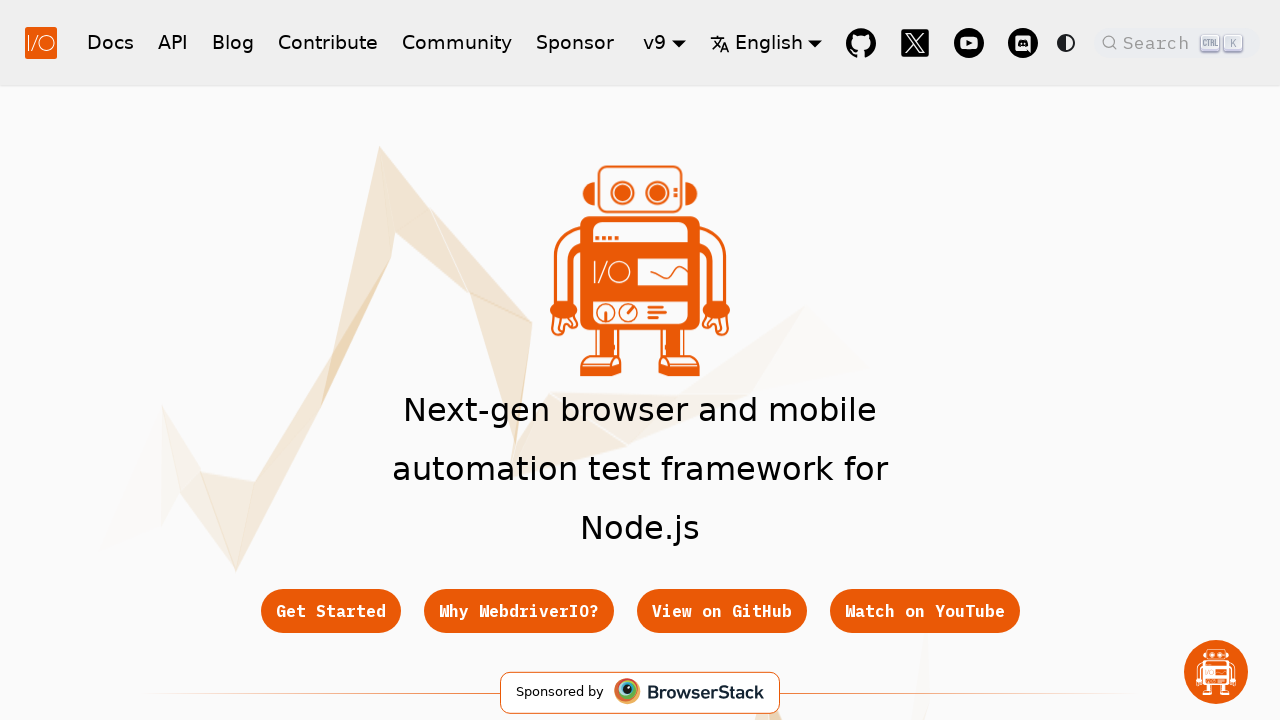

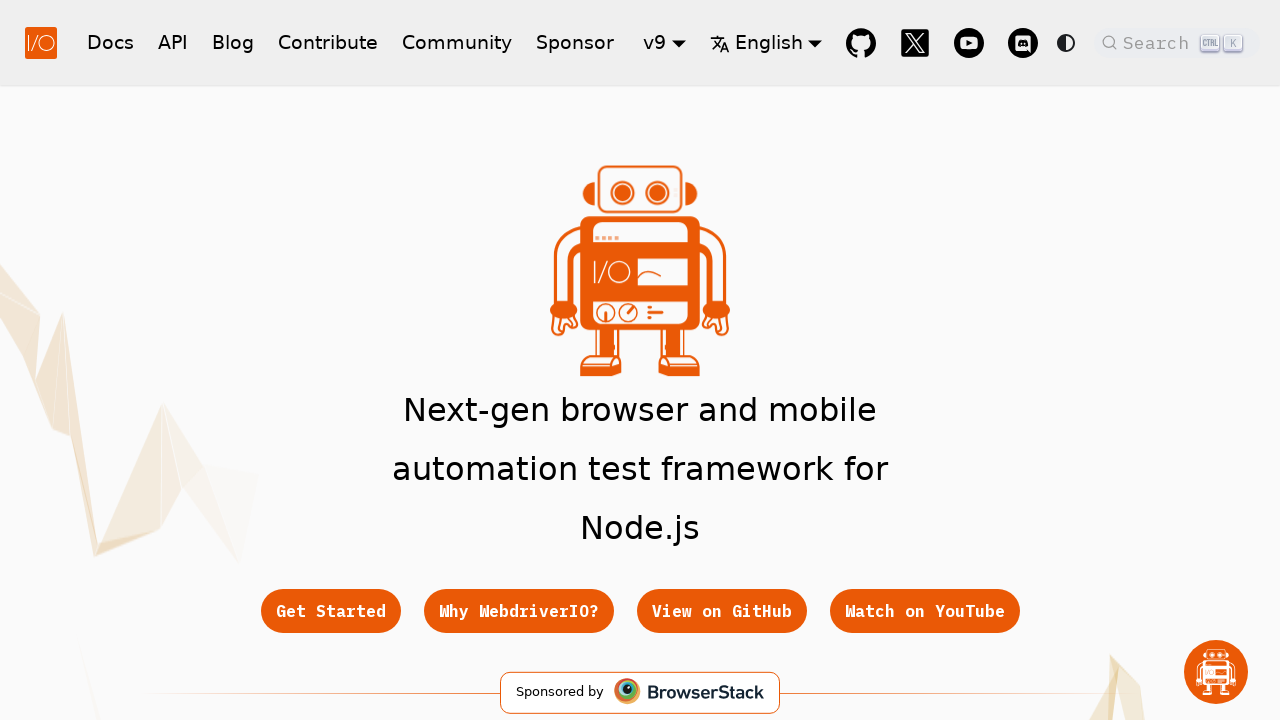